Tests the text box form on demoqa.com by filling in the full name and email fields with sample data

Starting URL: https://demoqa.com/text-box

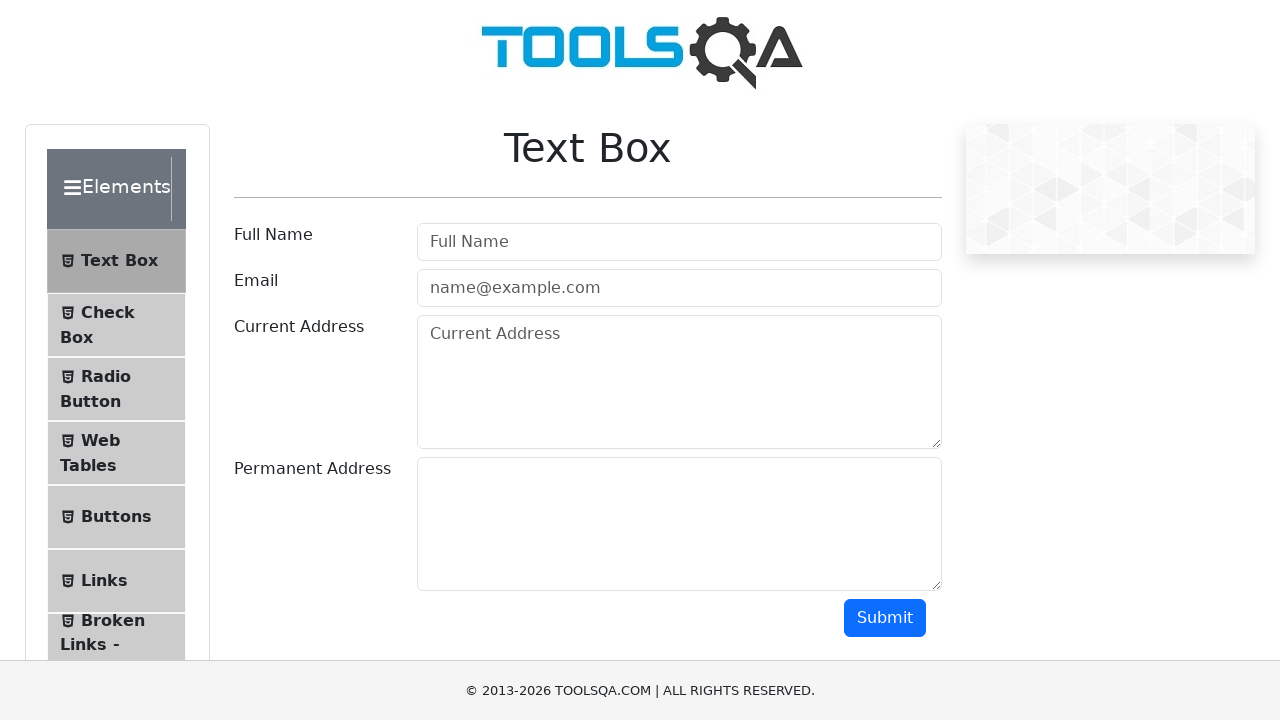

Filled Full Name field with 'Himanshu' on #userName
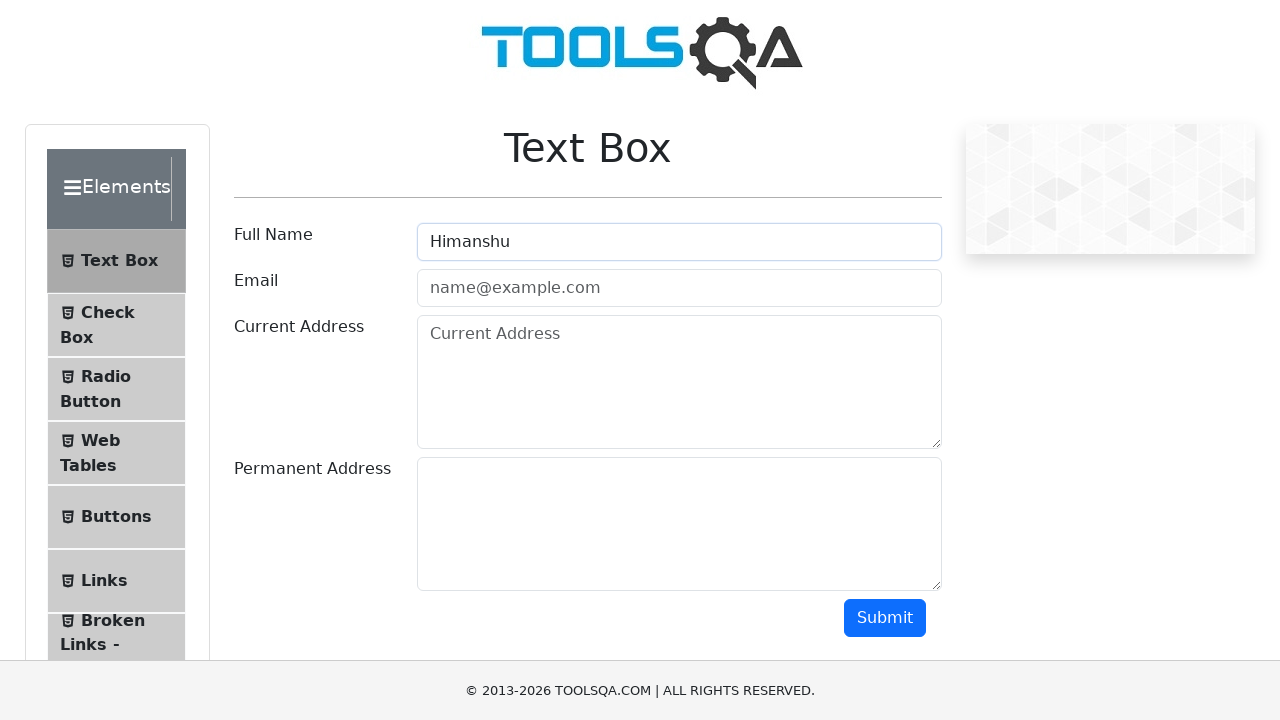

Filled Email field with 'Himanshu.tayal@coforge.com' on #userEmail
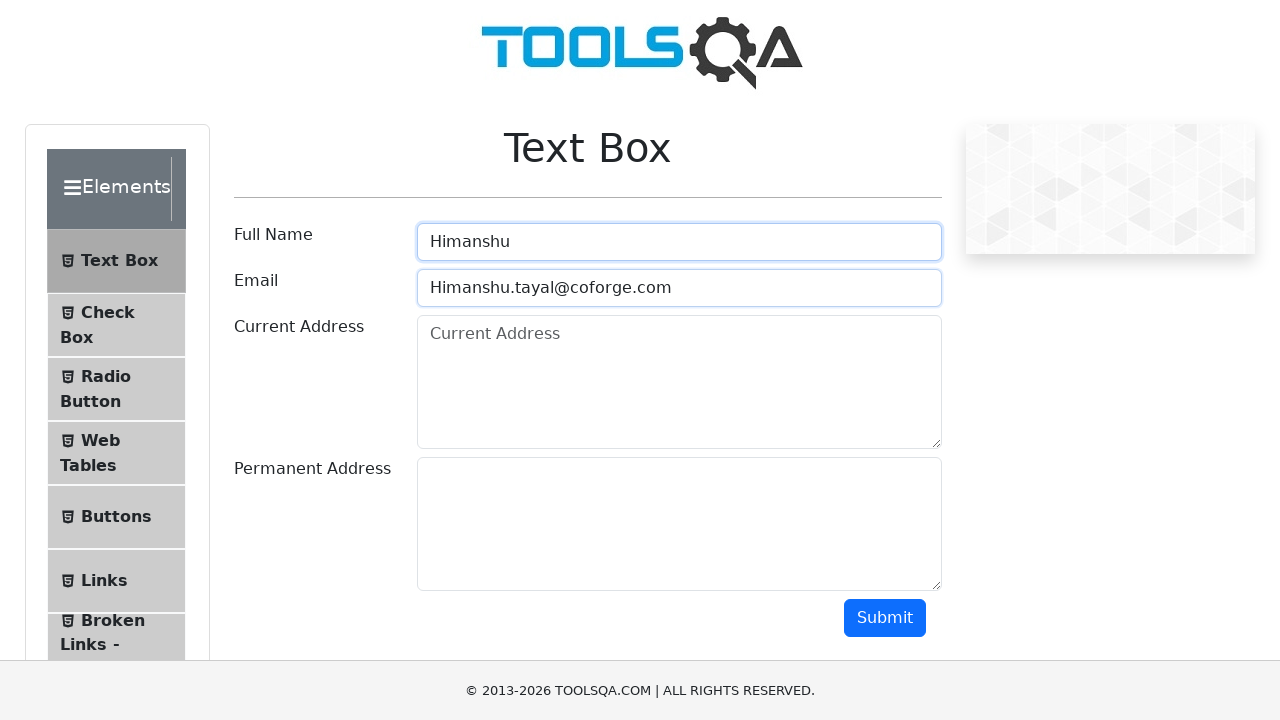

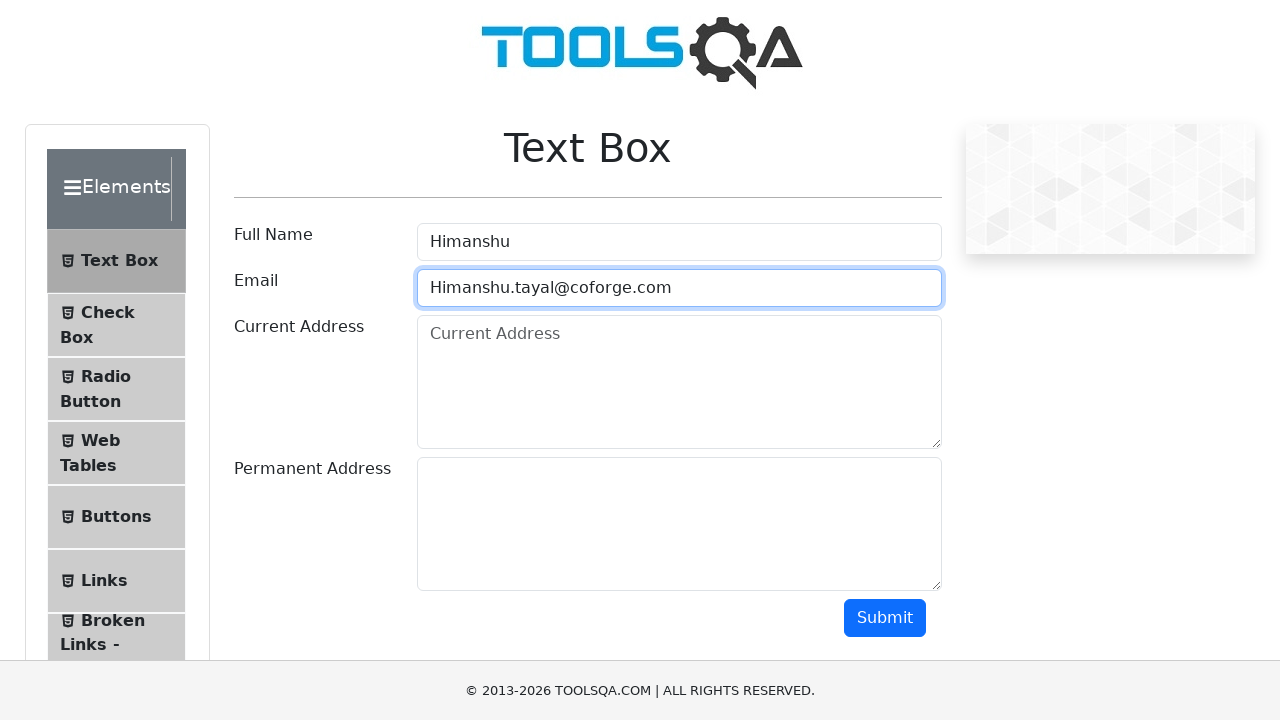